Tests dropdown selection functionality by navigating to the Dropdown page and selecting options using different methods (by value, by visible text, and by index).

Starting URL: http://the-internet.herokuapp.com/

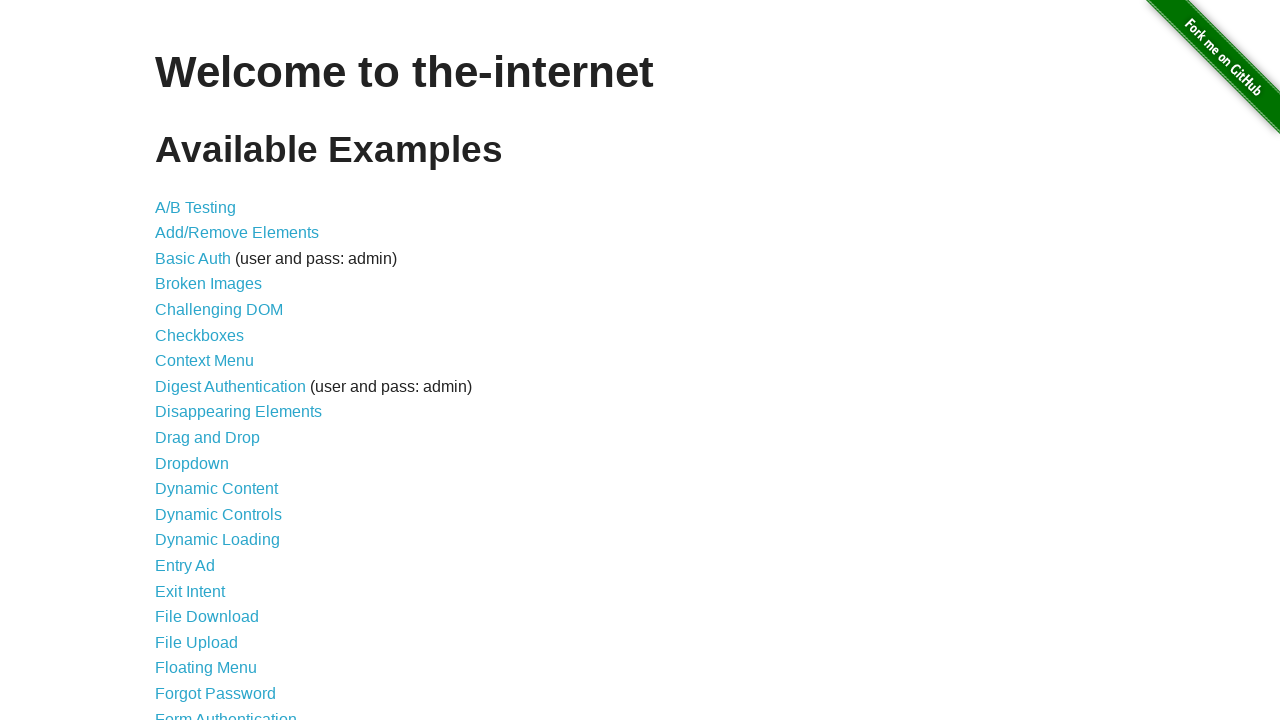

Clicked on Dropdown link to navigate to dropdown page at (192, 463) on text=Dropdown
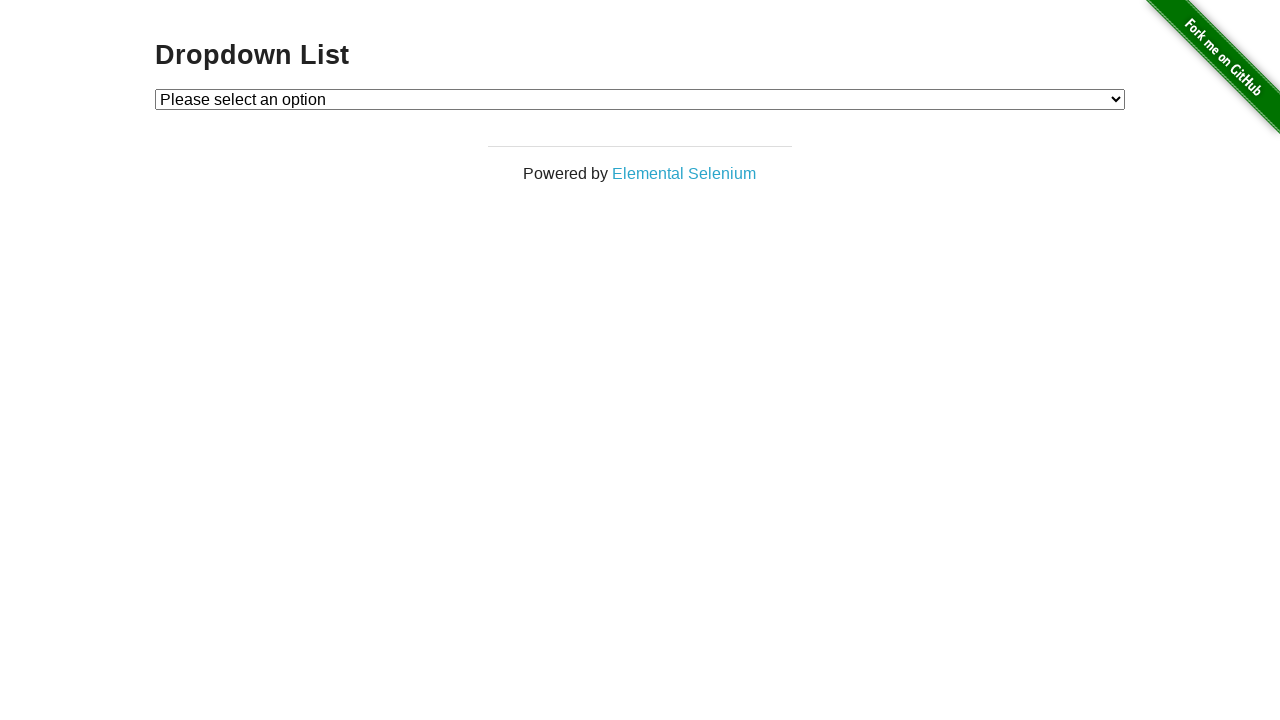

Dropdown element loaded and is visible
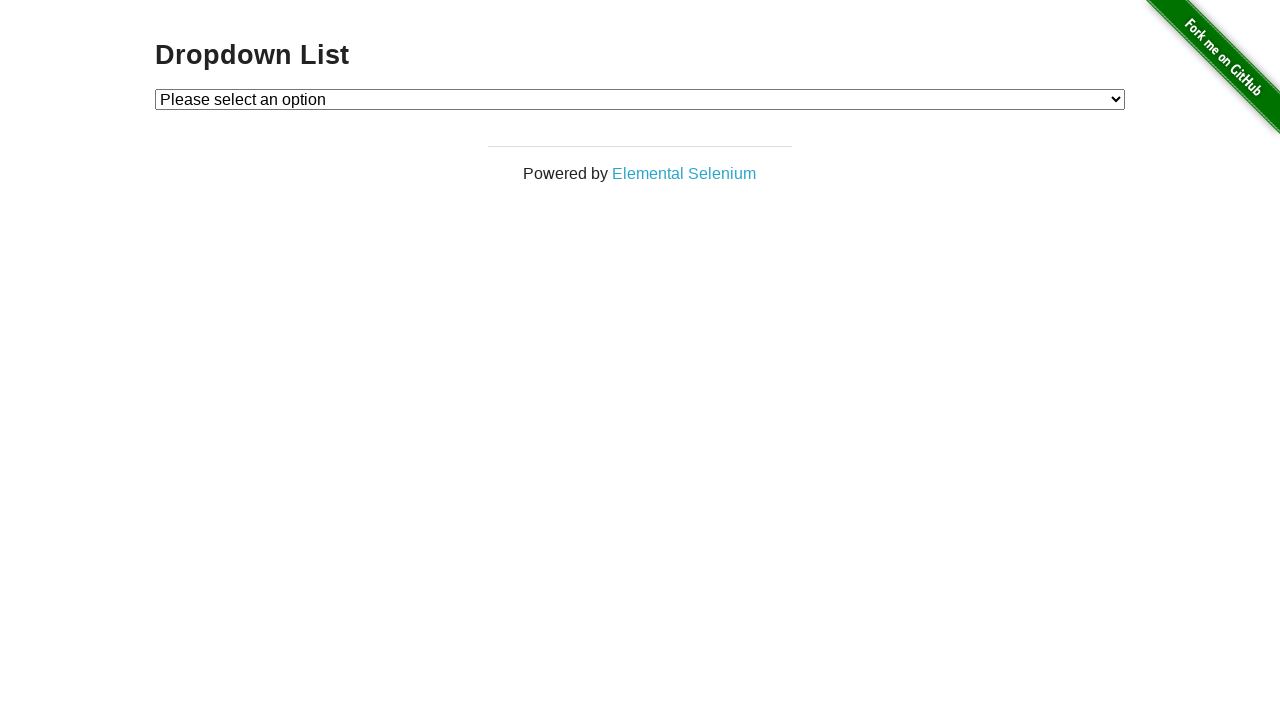

Selected Option 2 by value on #dropdown
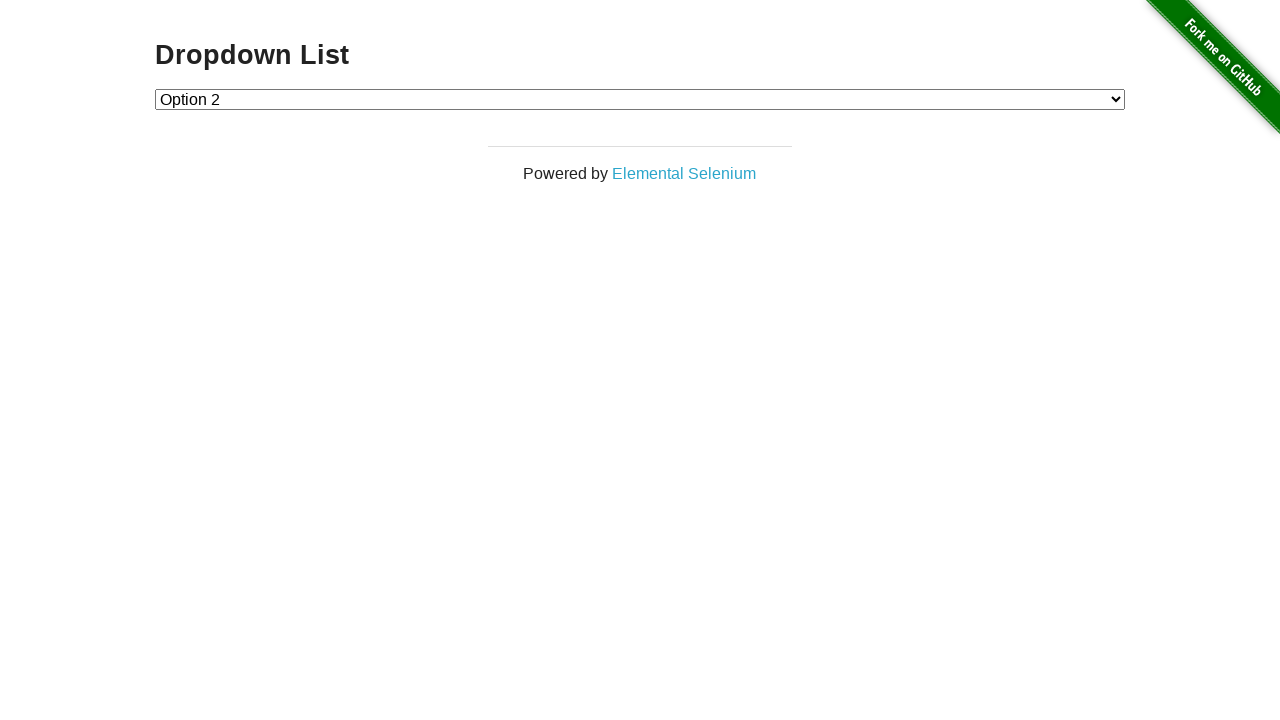

Selected Option 1 by visible text on #dropdown
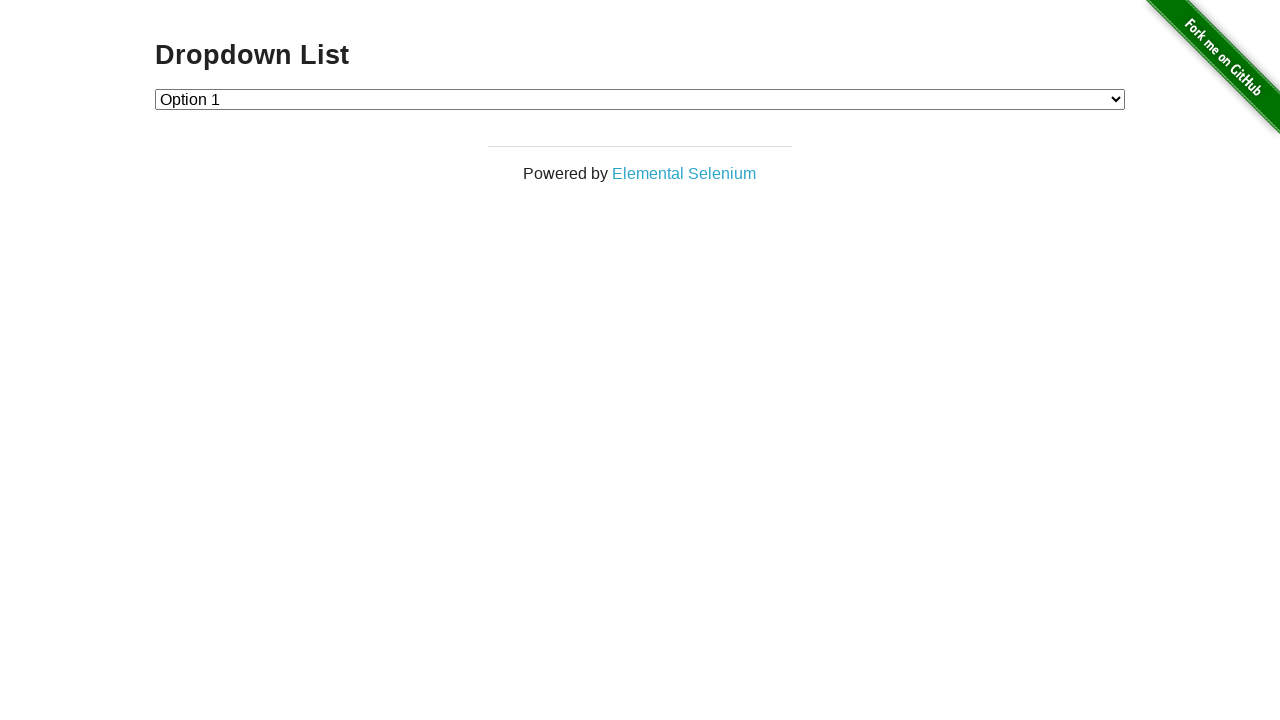

Selected Option 2 by index on #dropdown
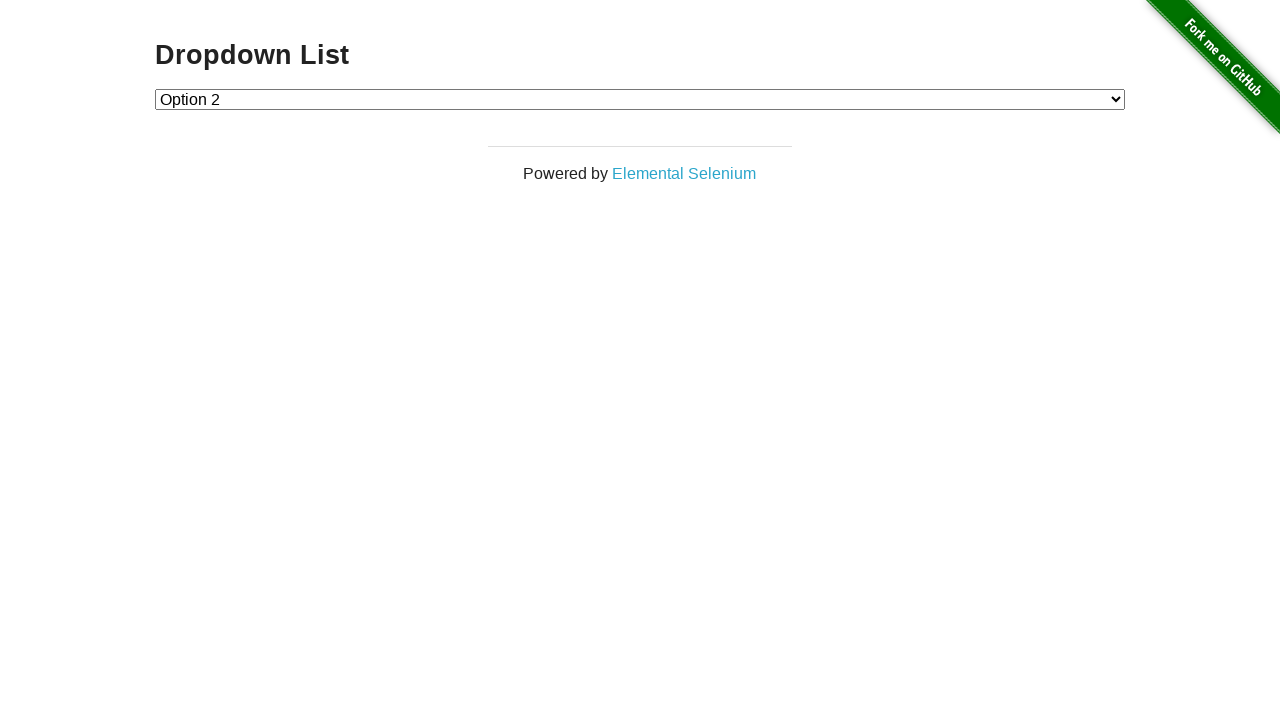

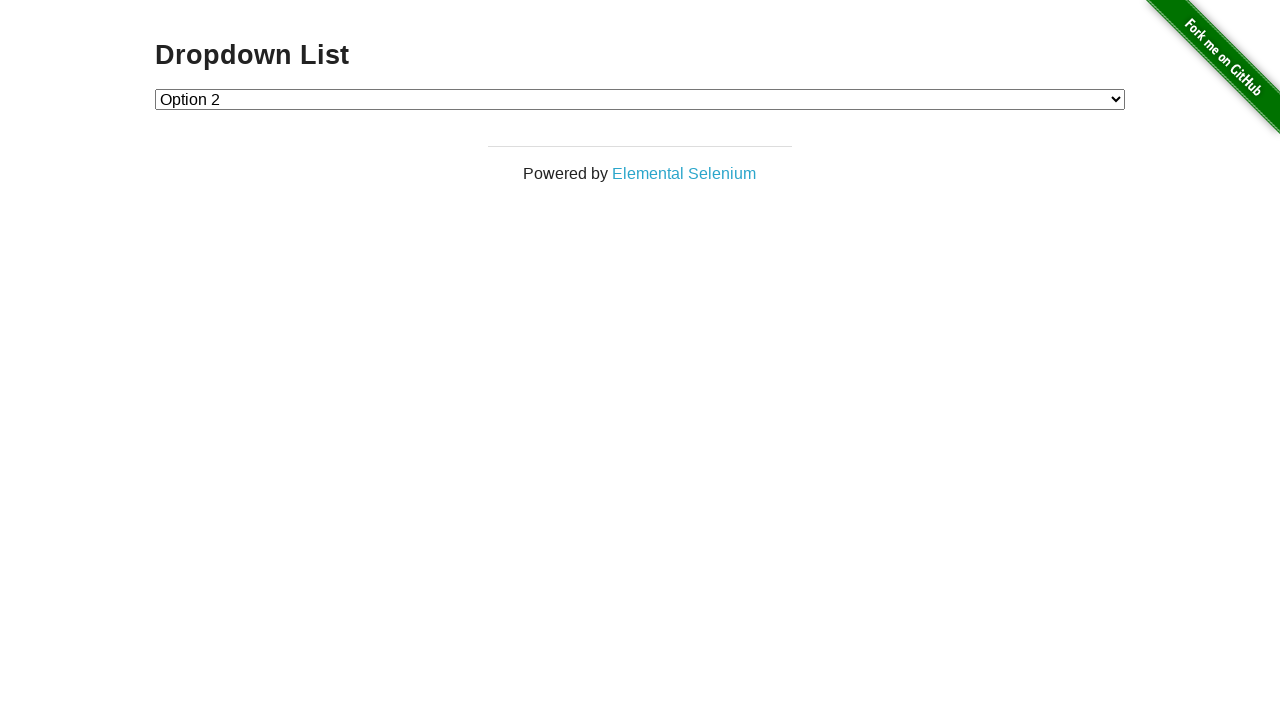